Tests checkbox handling by selecting the first 3 checkboxes, then iterating through all checkboxes and unselecting any that are selected

Starting URL: https://testautomationpractice.blogspot.com/

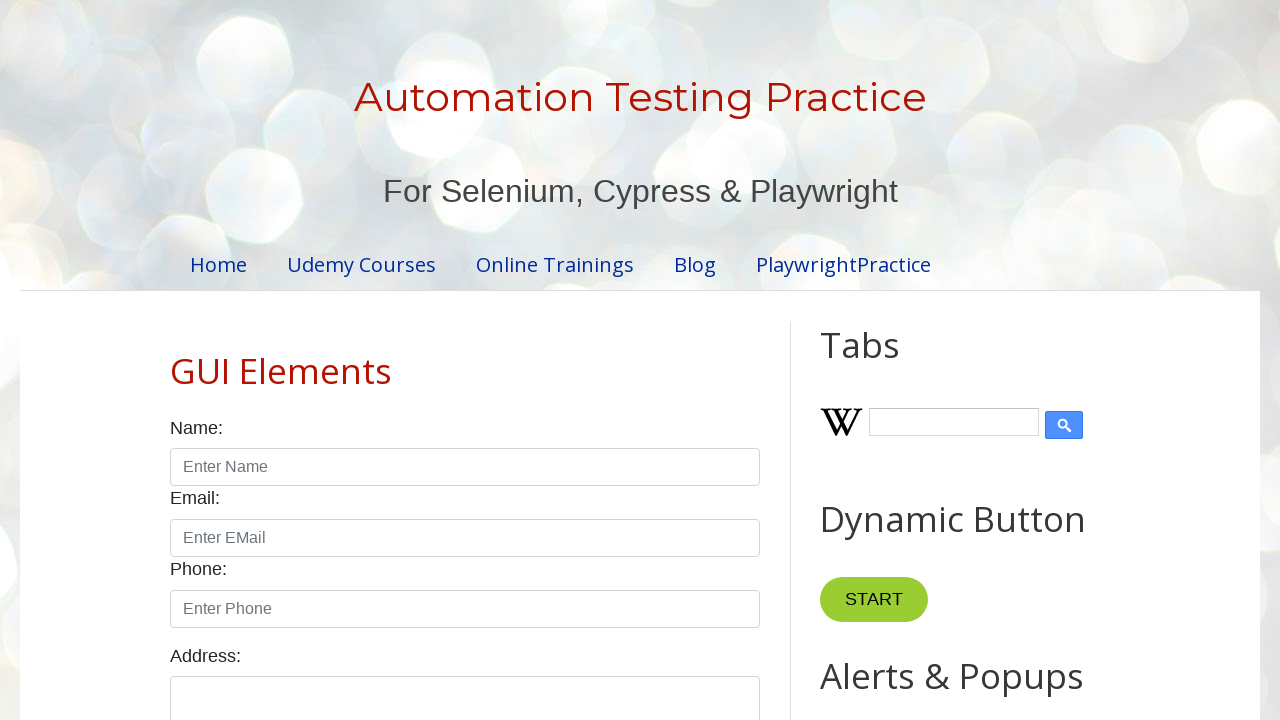

Located all checkboxes with class 'form-check-input'
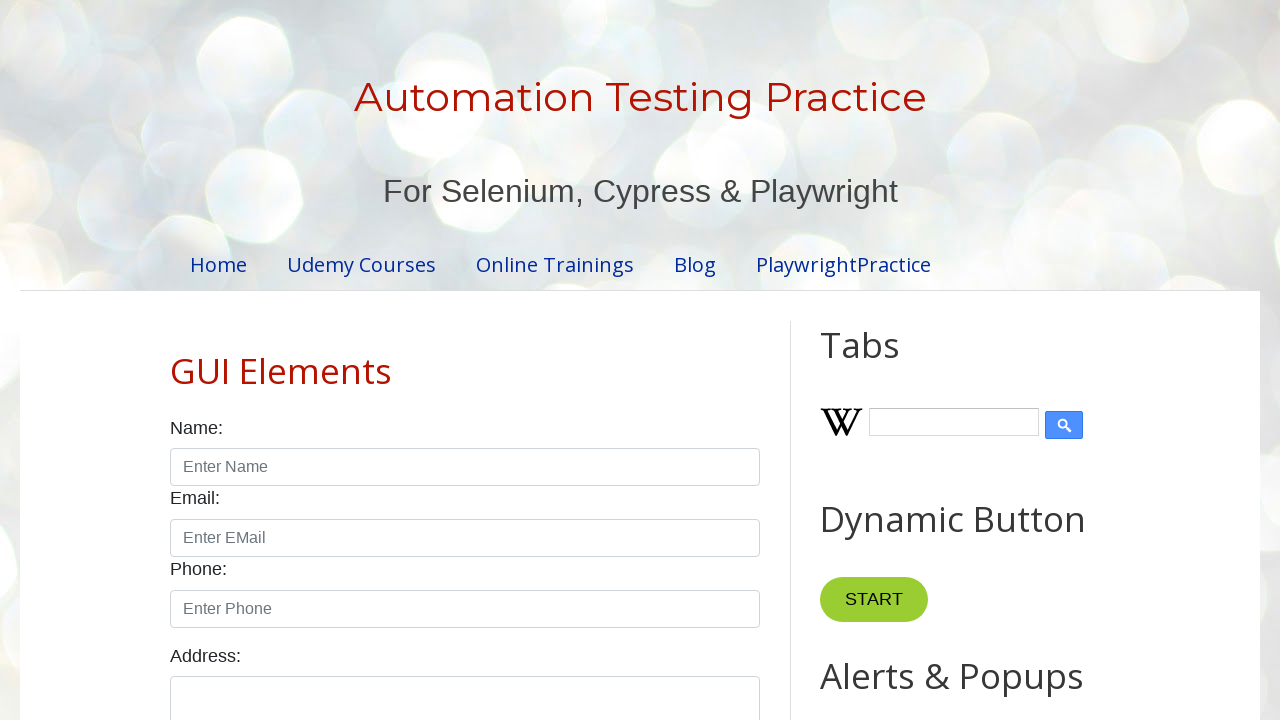

Clicked checkbox at index 0 to select it at (176, 360) on input.form-check-input[type='checkbox'] >> nth=0
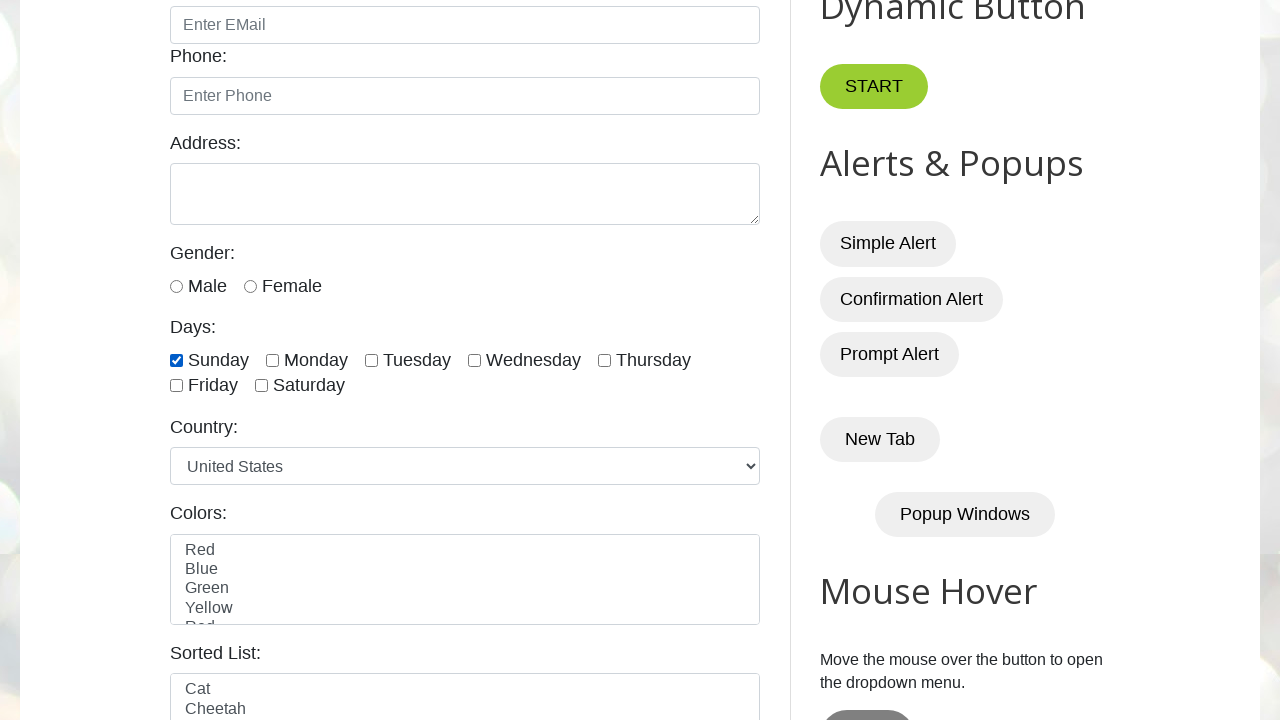

Clicked checkbox at index 1 to select it at (272, 360) on input.form-check-input[type='checkbox'] >> nth=1
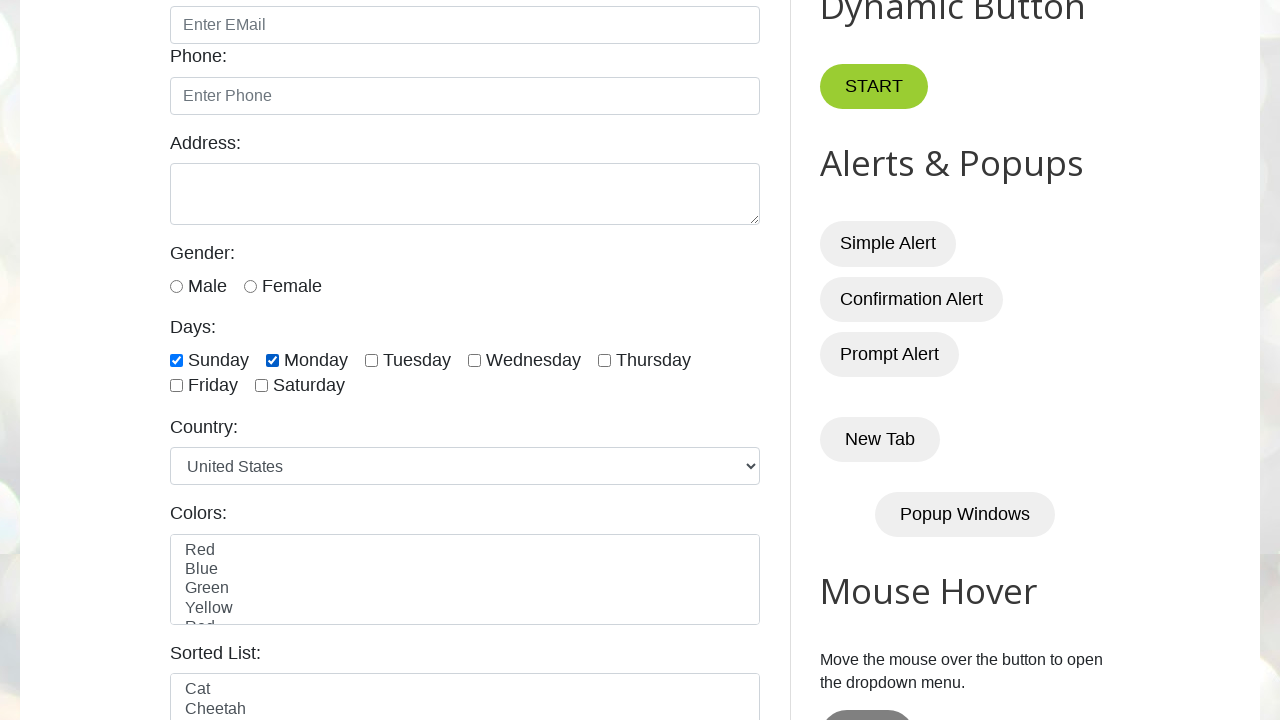

Clicked checkbox at index 2 to select it at (372, 360) on input.form-check-input[type='checkbox'] >> nth=2
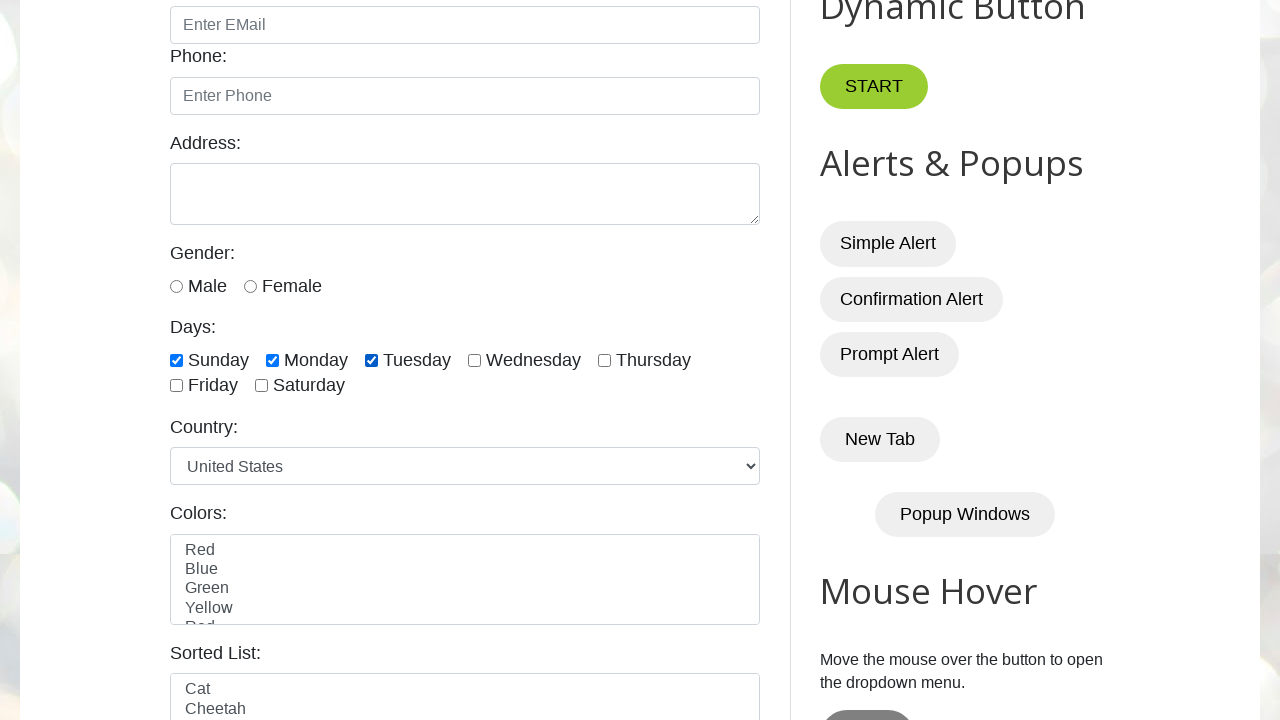

Waited 2 seconds to observe checkbox selections
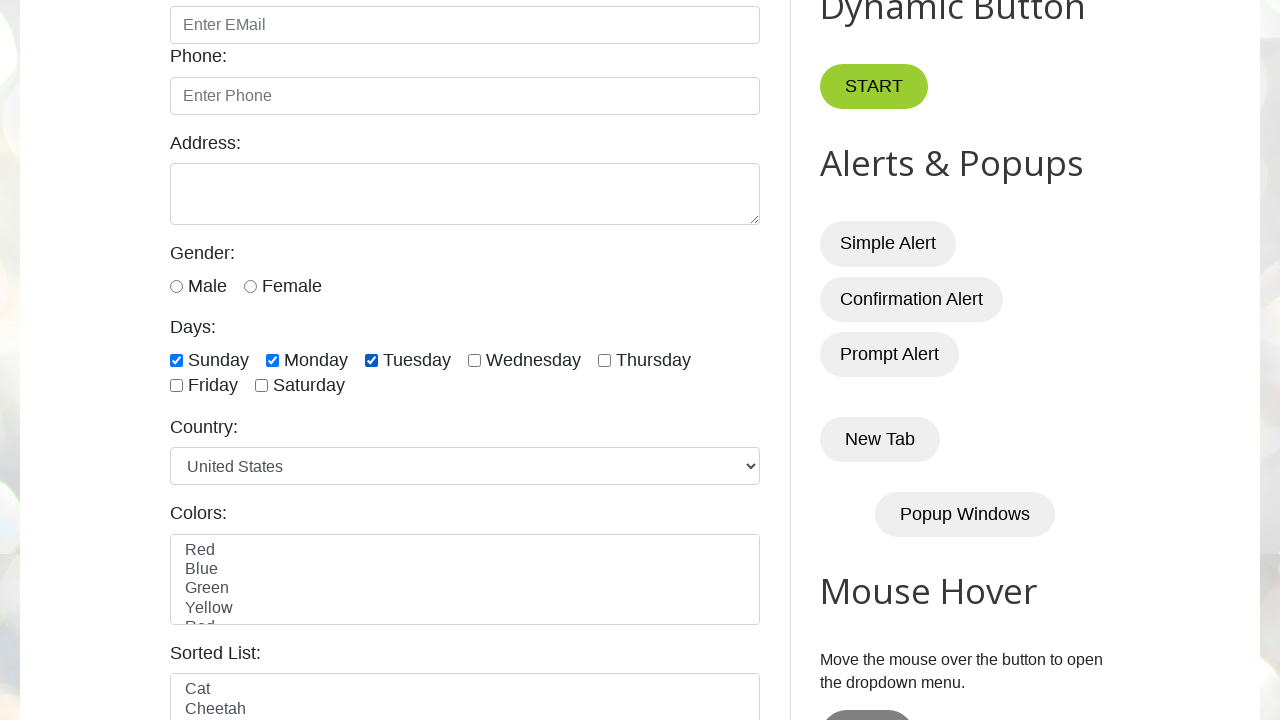

Counted total checkboxes: 7
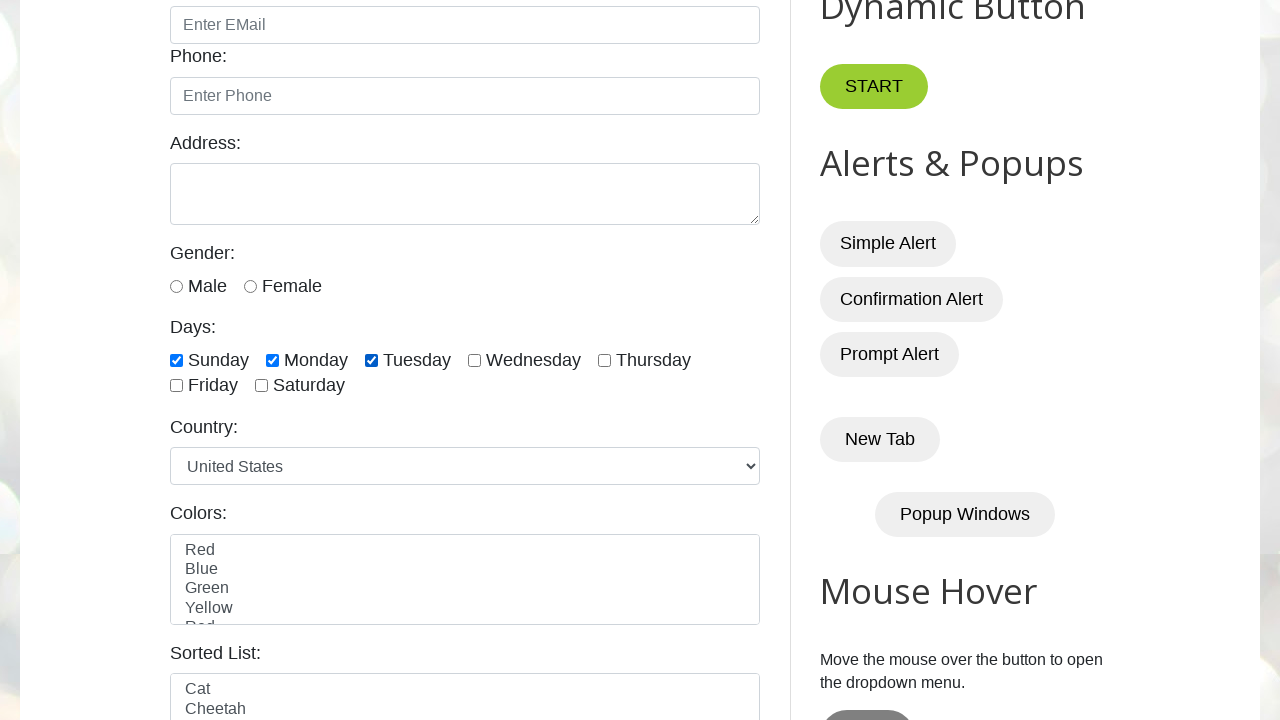

Unchecked checkbox at index 0 at (176, 360) on input.form-check-input[type='checkbox'] >> nth=0
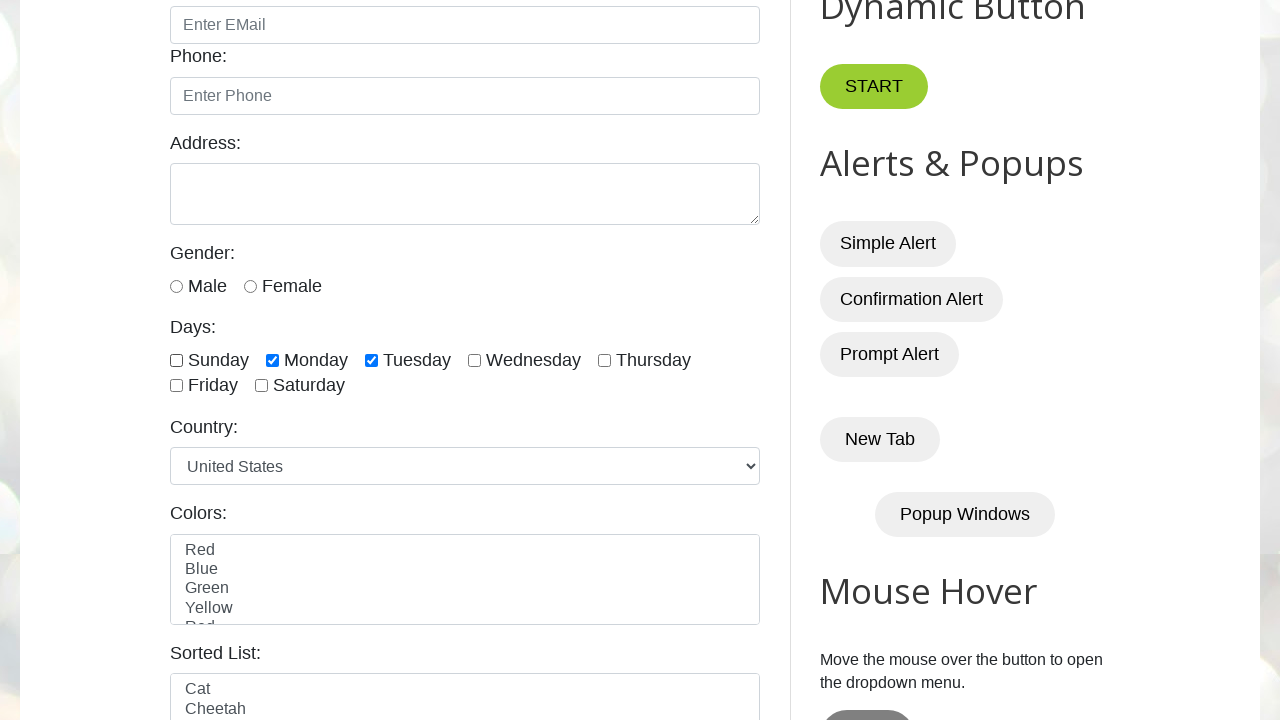

Unchecked checkbox at index 1 at (272, 360) on input.form-check-input[type='checkbox'] >> nth=1
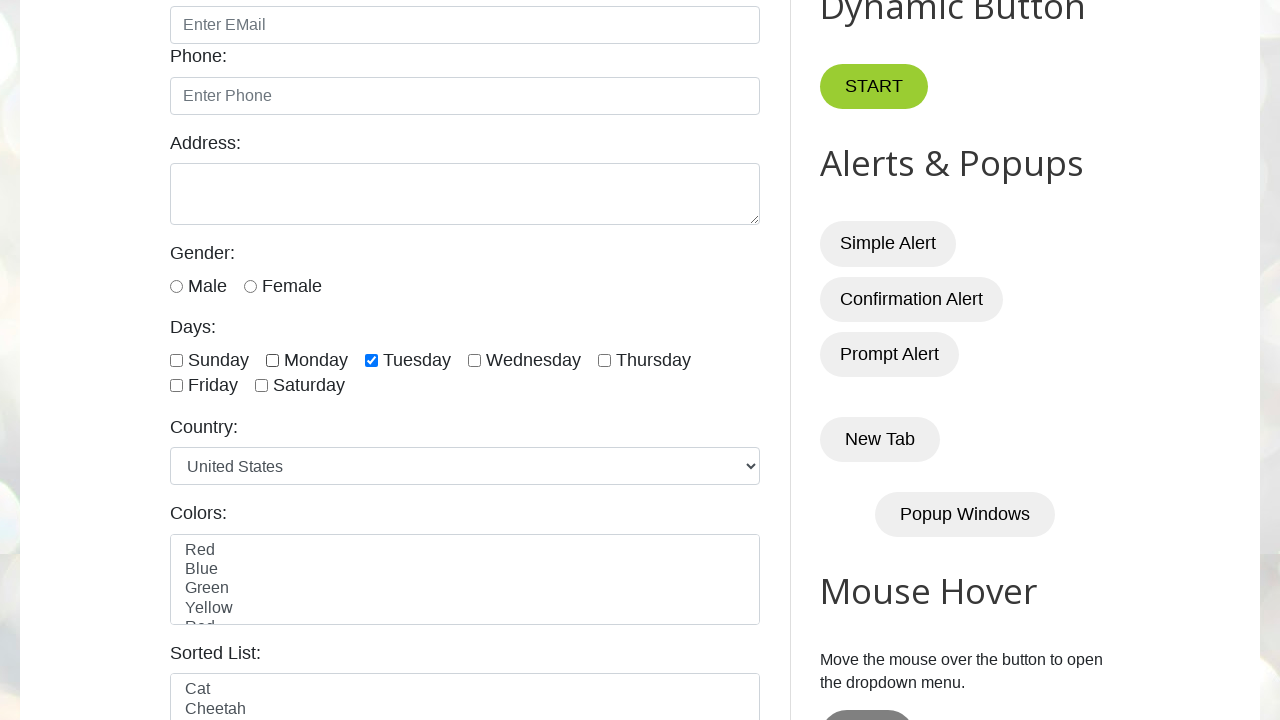

Unchecked checkbox at index 2 at (372, 360) on input.form-check-input[type='checkbox'] >> nth=2
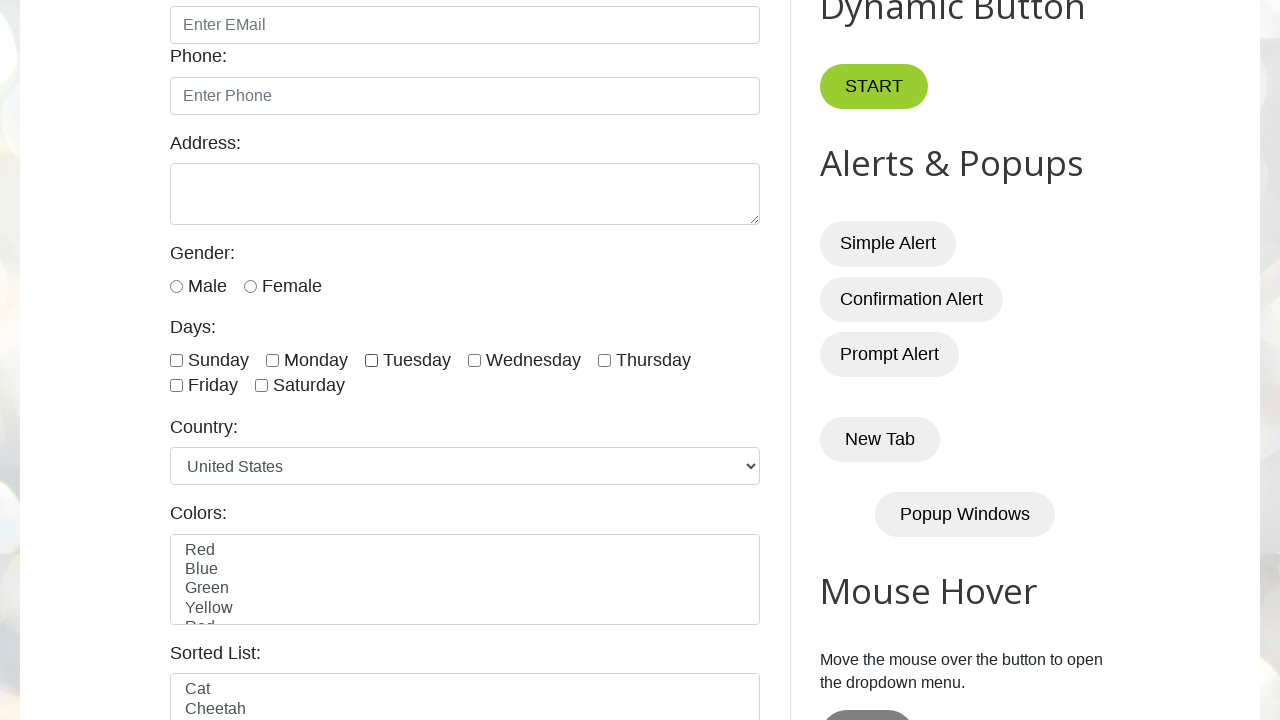

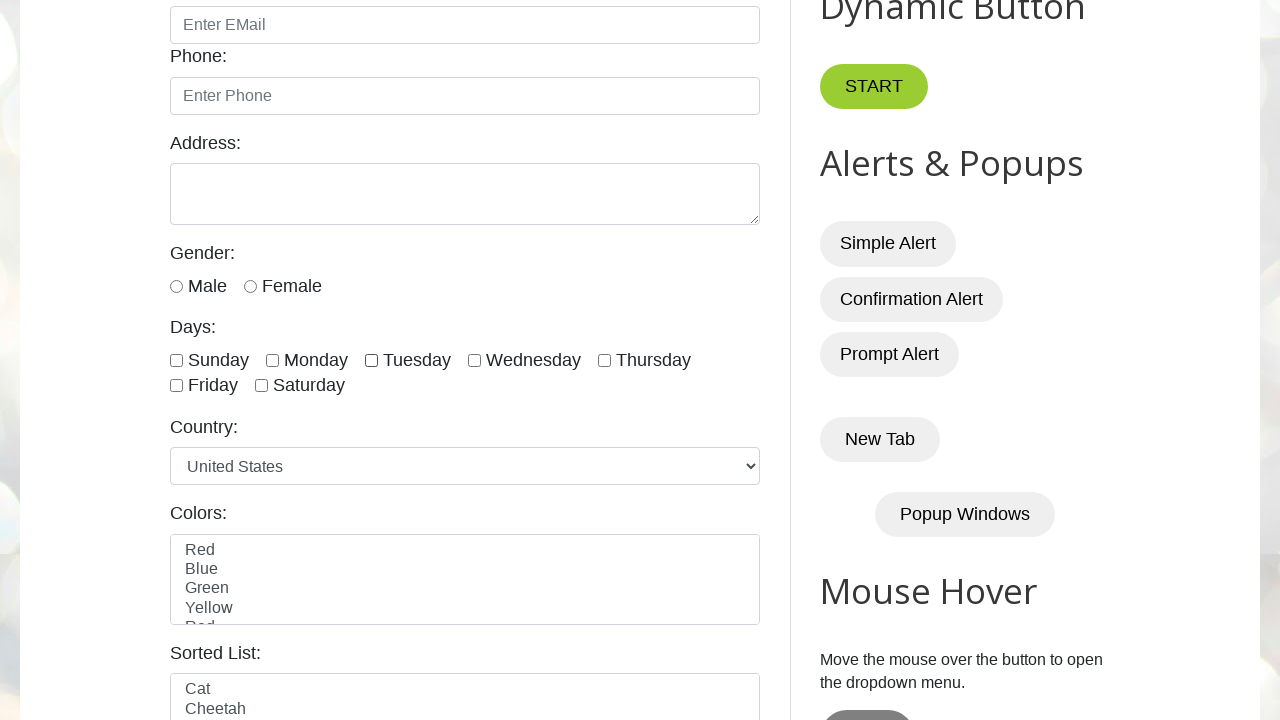